Tests dropdown selection functionality by selecting options using different methods (index, visible text, and value)

Starting URL: https://rahulshettyacademy.com/dropdownsPractise/#

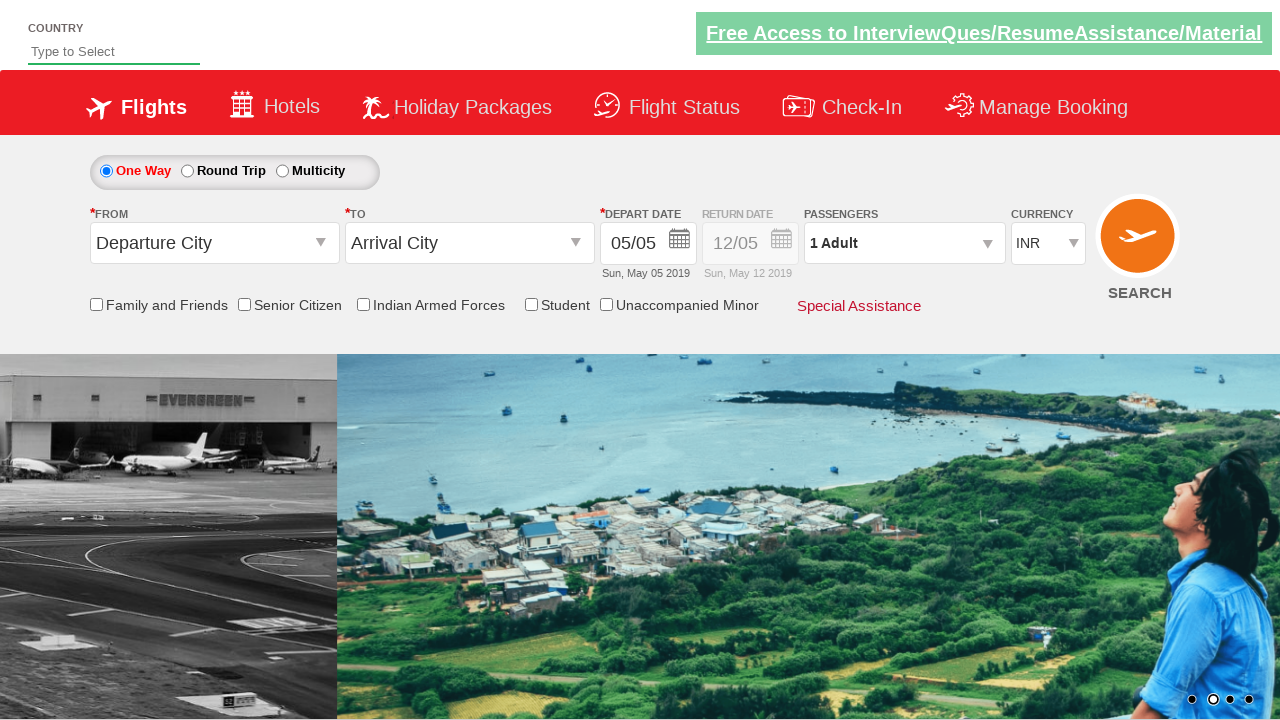

Waited for currency dropdown to be available
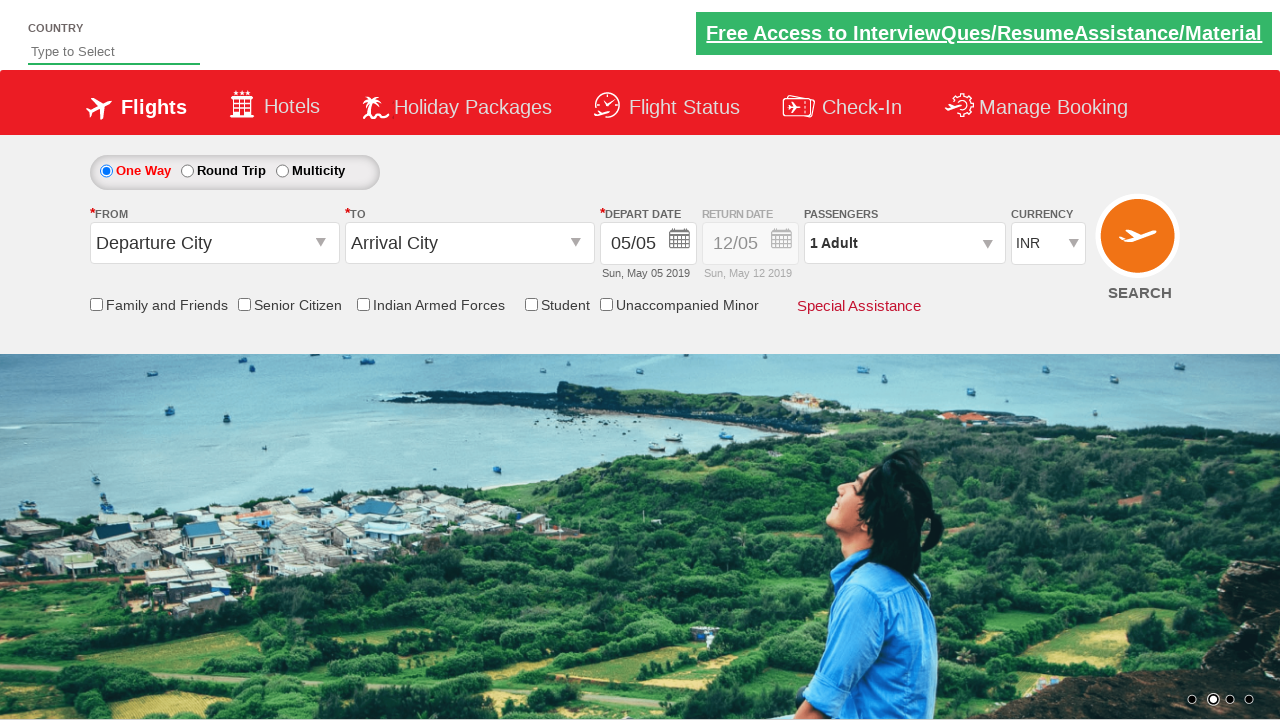

Selected first option in dropdown by index on #ctl00_mainContent_DropDownListCurrency
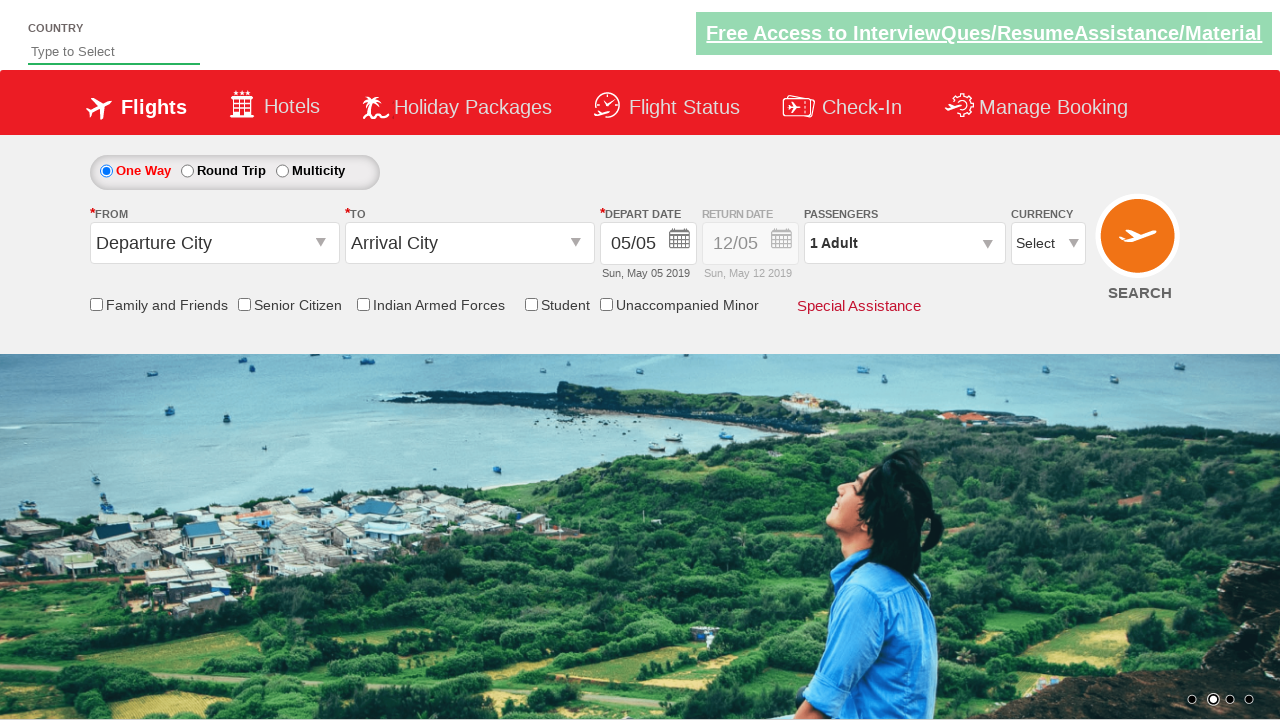

Selected AED option in dropdown by visible text on #ctl00_mainContent_DropDownListCurrency
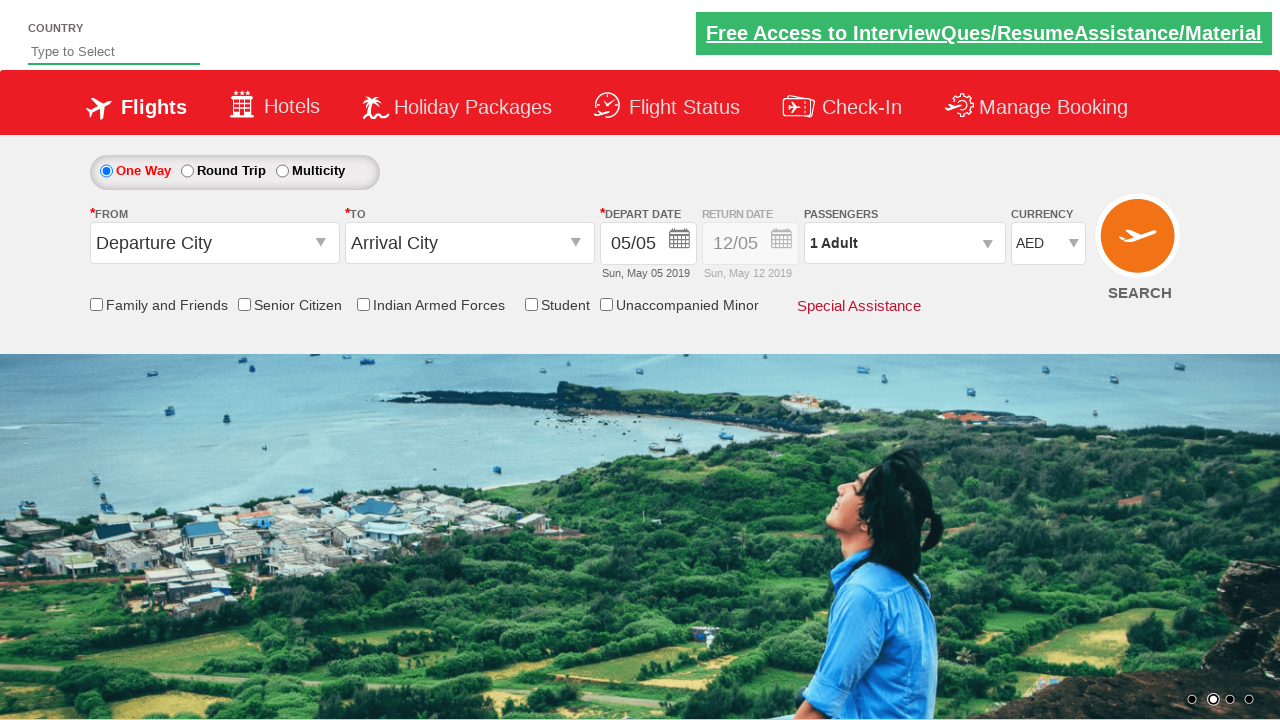

Selected USD option in dropdown by value on #ctl00_mainContent_DropDownListCurrency
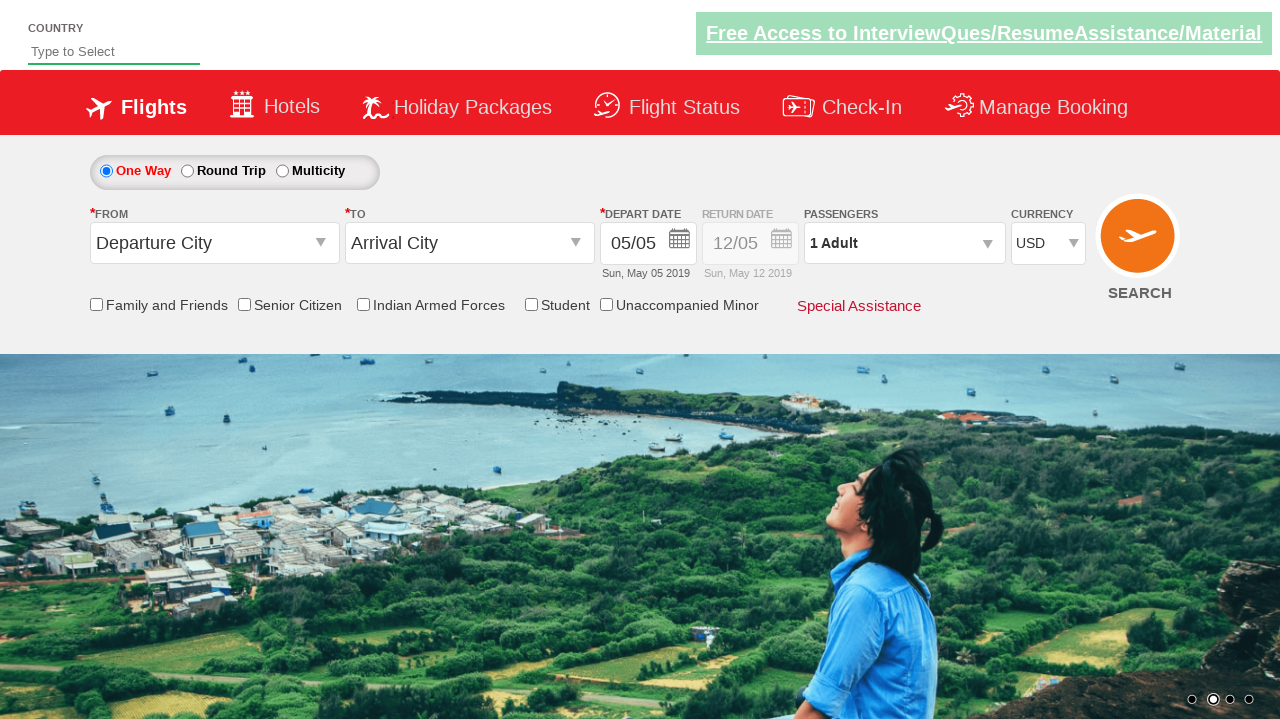

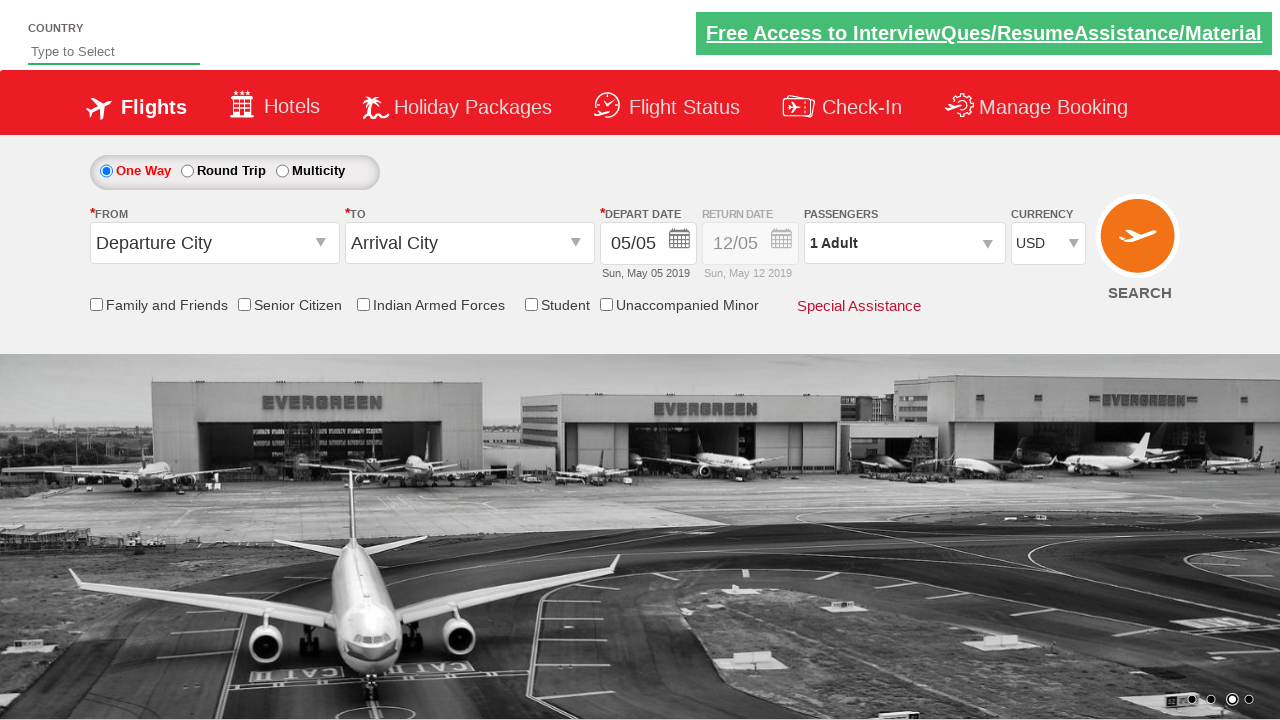